Tests search functionality on Zee5 movies page by entering a search term and submitting the query

Starting URL: https://www.zee5.com/movies

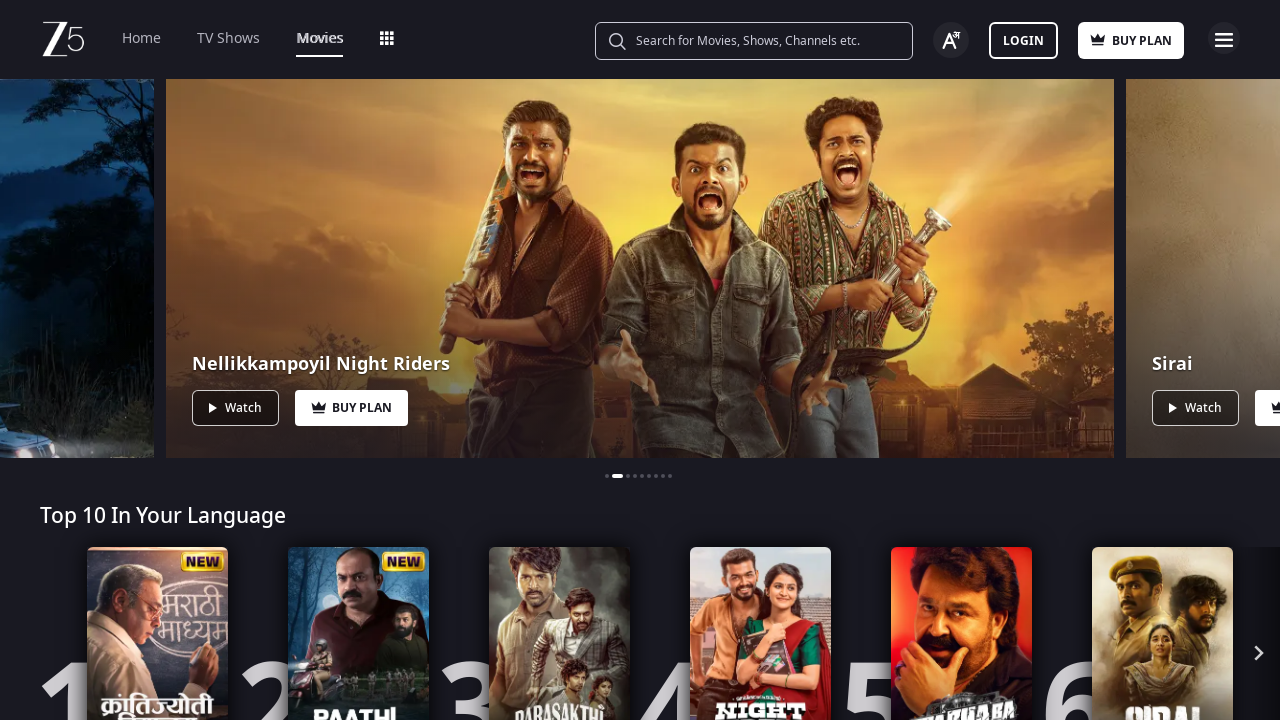

Filled search input with 'Mom' on #searchInput
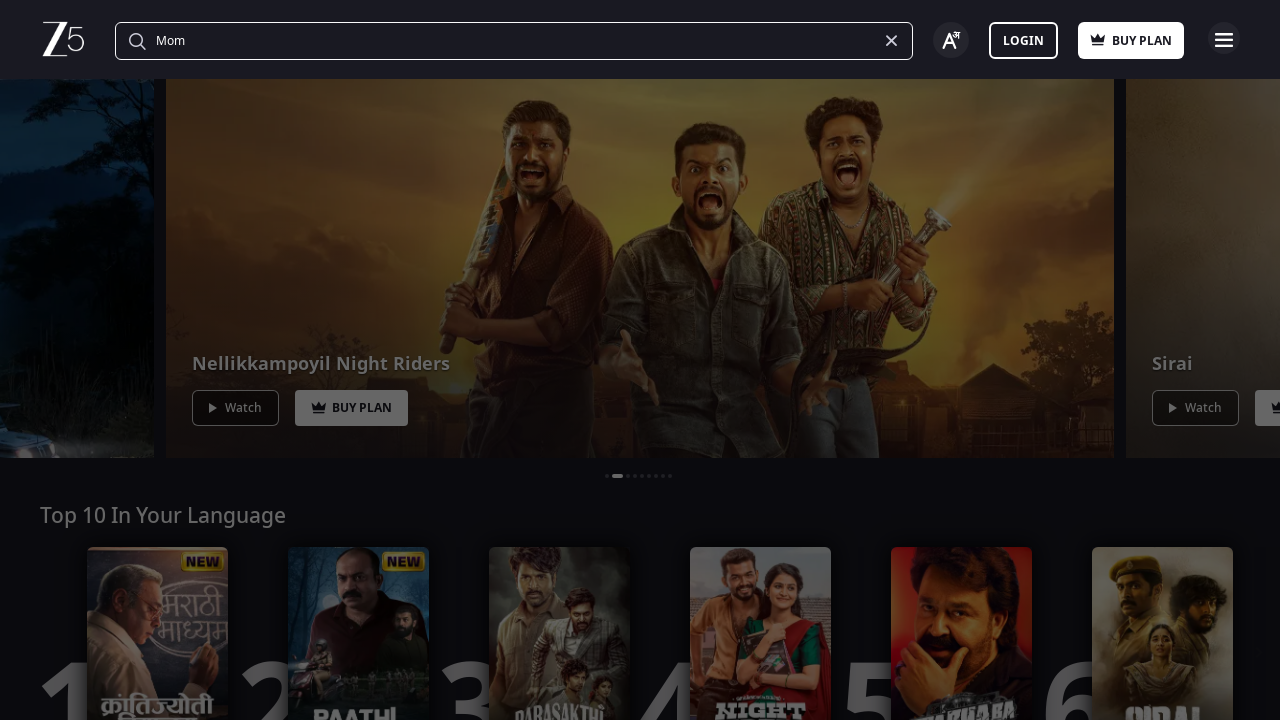

Pressed Enter to submit search query on #searchInput
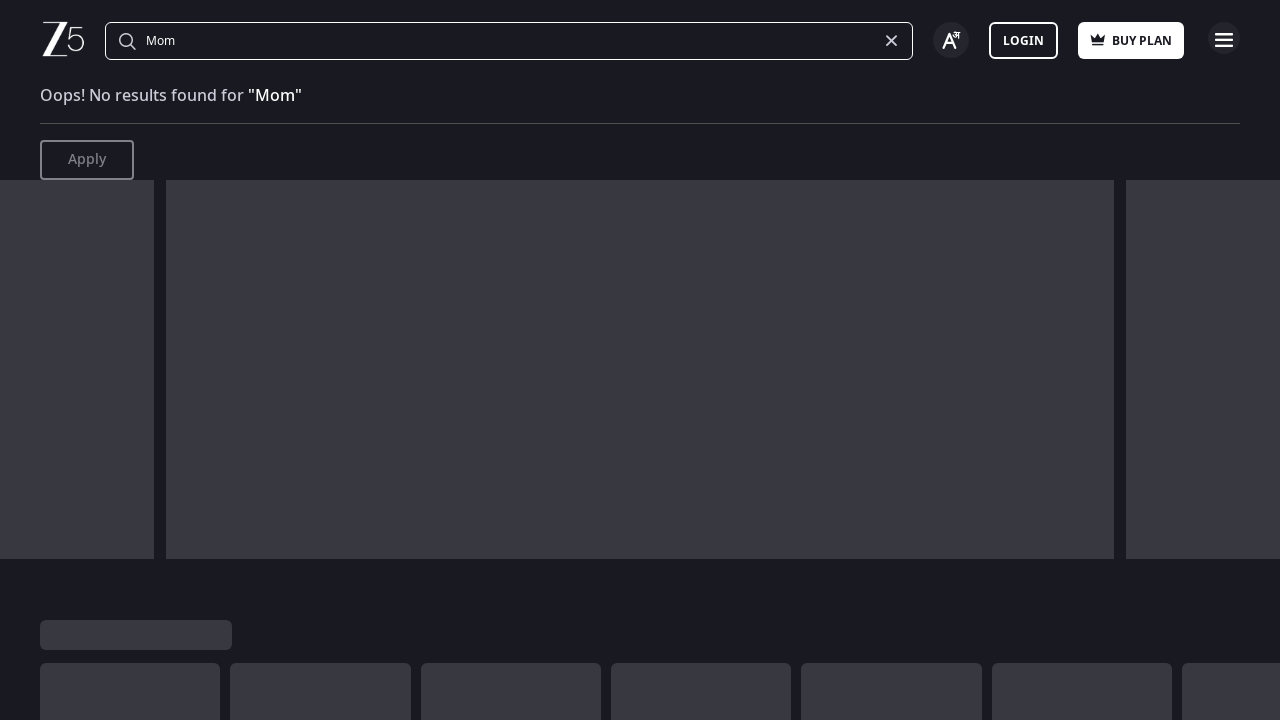

Search results loaded and network idle
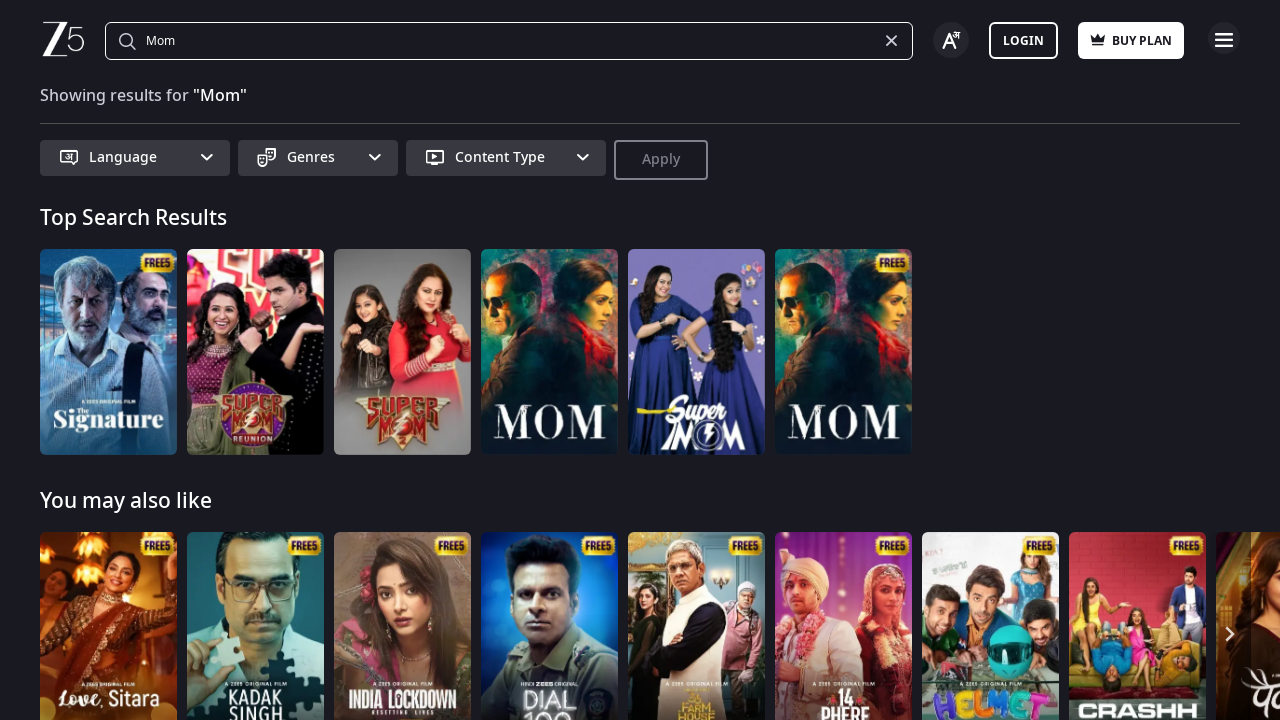

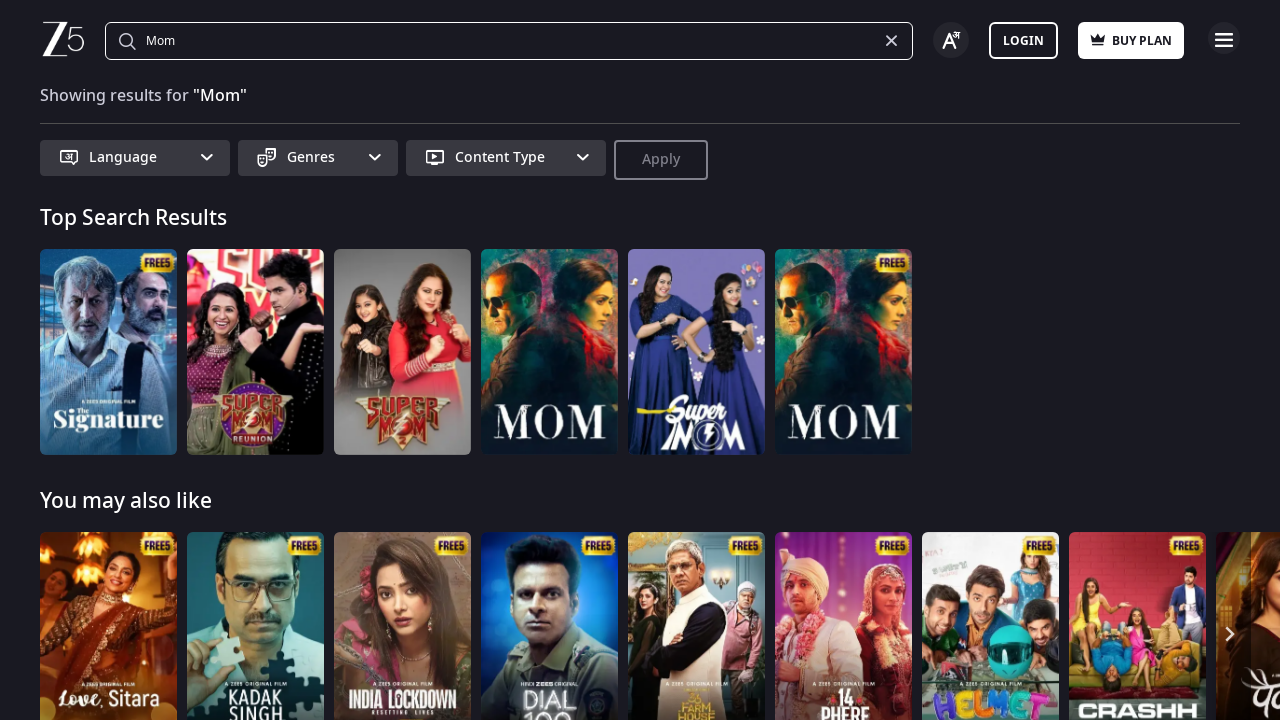